Tests form validation with valid name and date inputs, expecting success message

Starting URL: https://elenarivero.github.io/ejercicio3/index.html

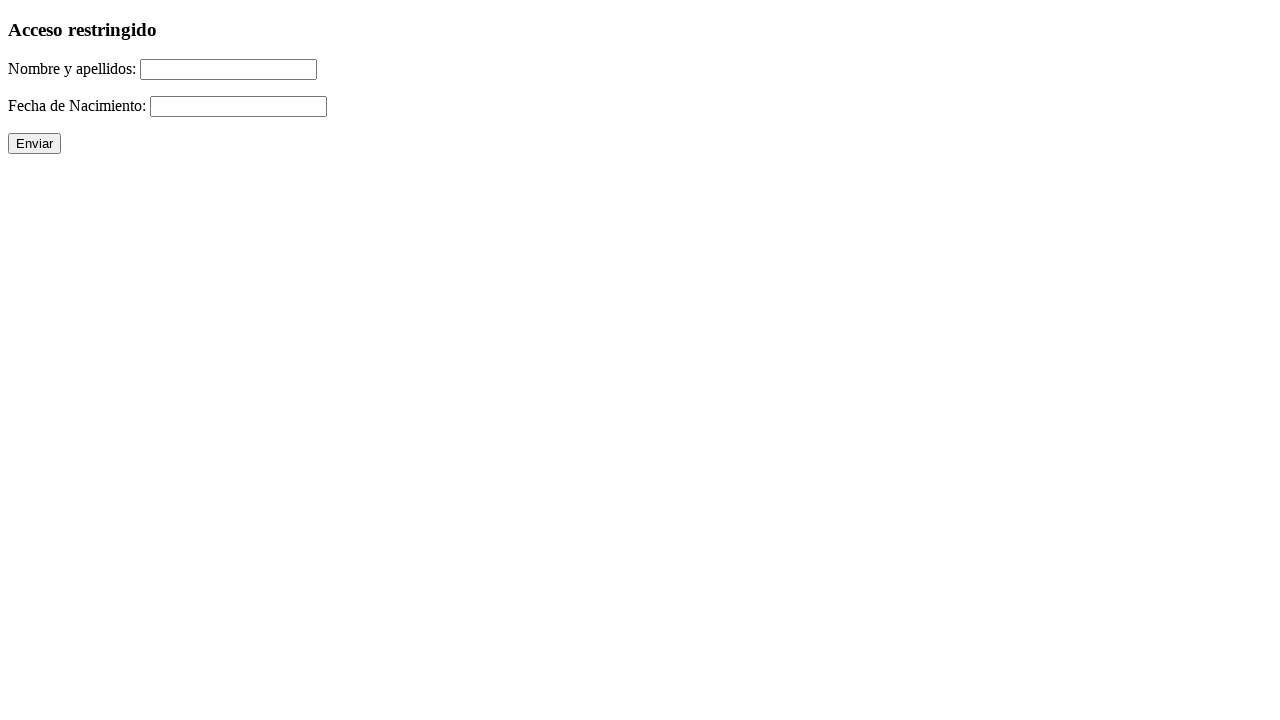

Filled name field with 'Jesus Garcia-Pereira' on #nomap
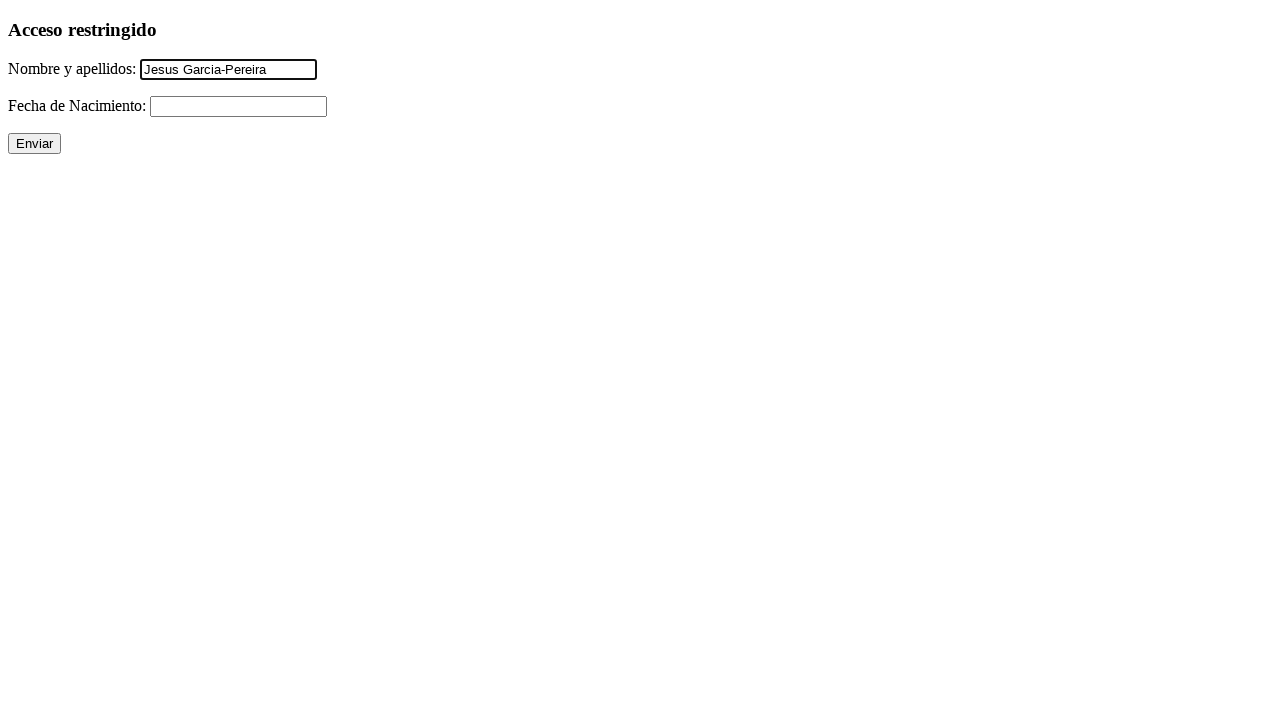

Filled date field with '21/07/1990' on #fecha
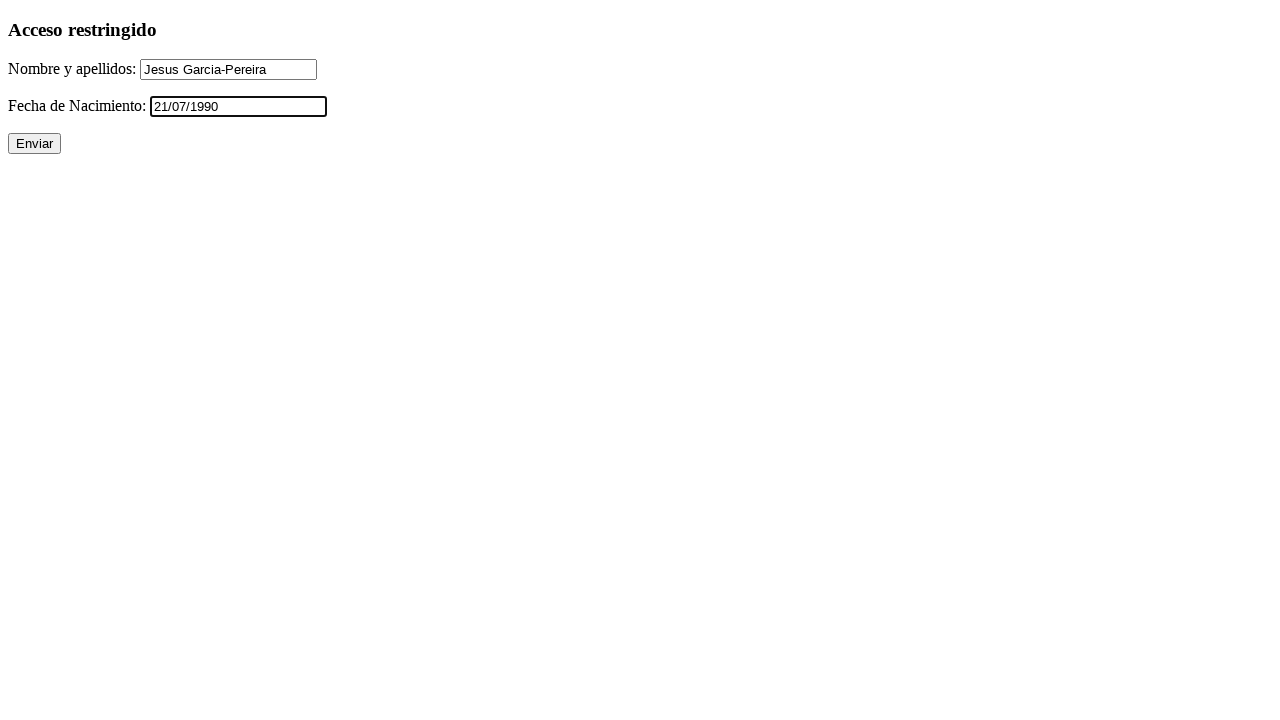

Clicked submit button to send form at (34, 144) on input[value='Enviar']
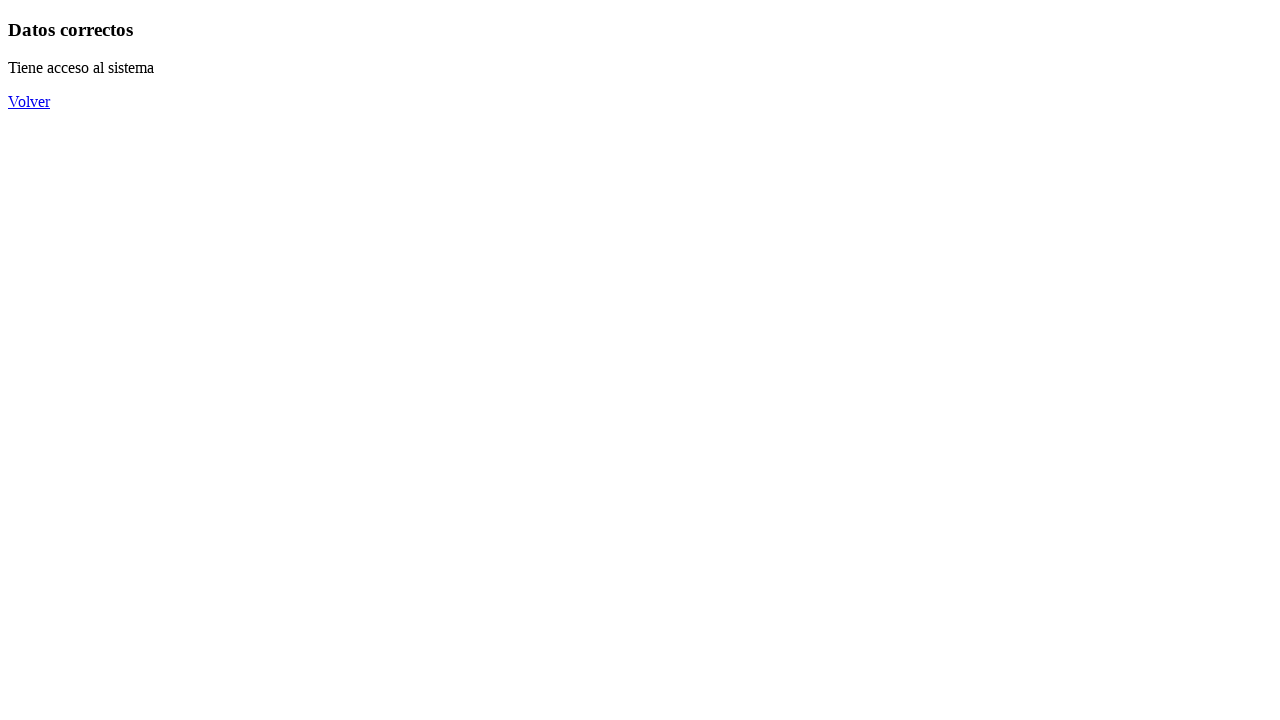

Success message appeared
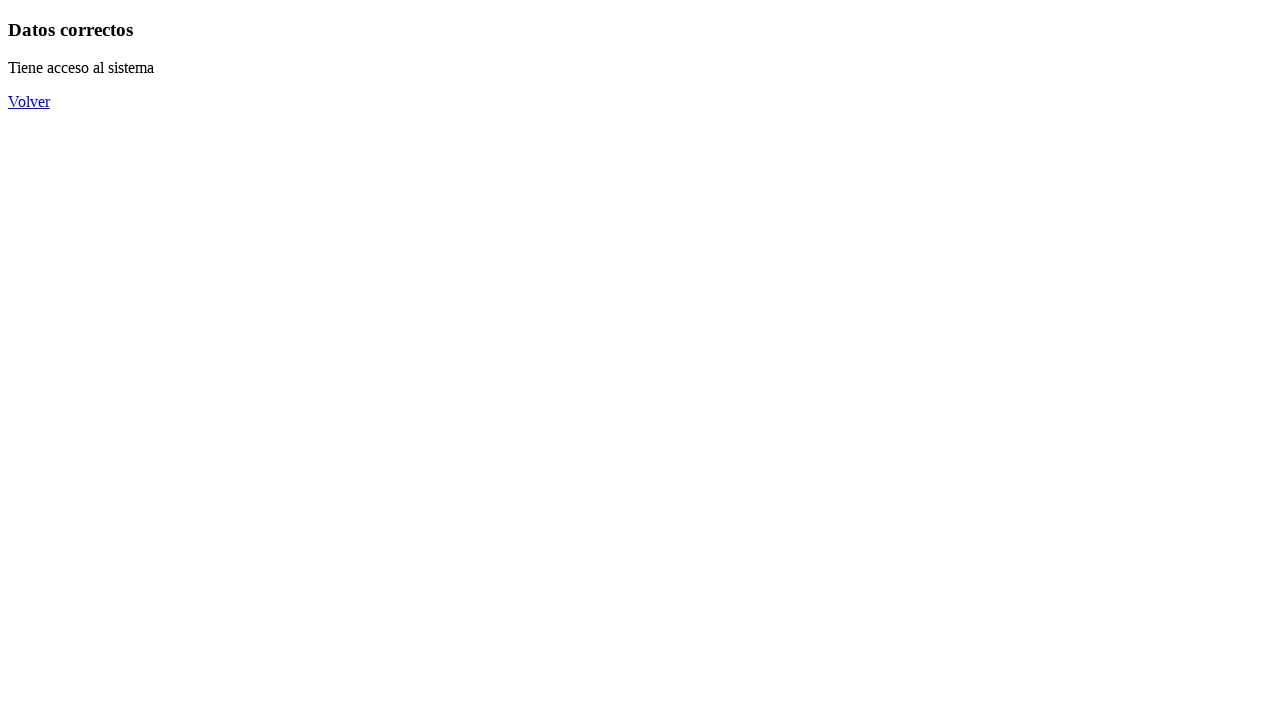

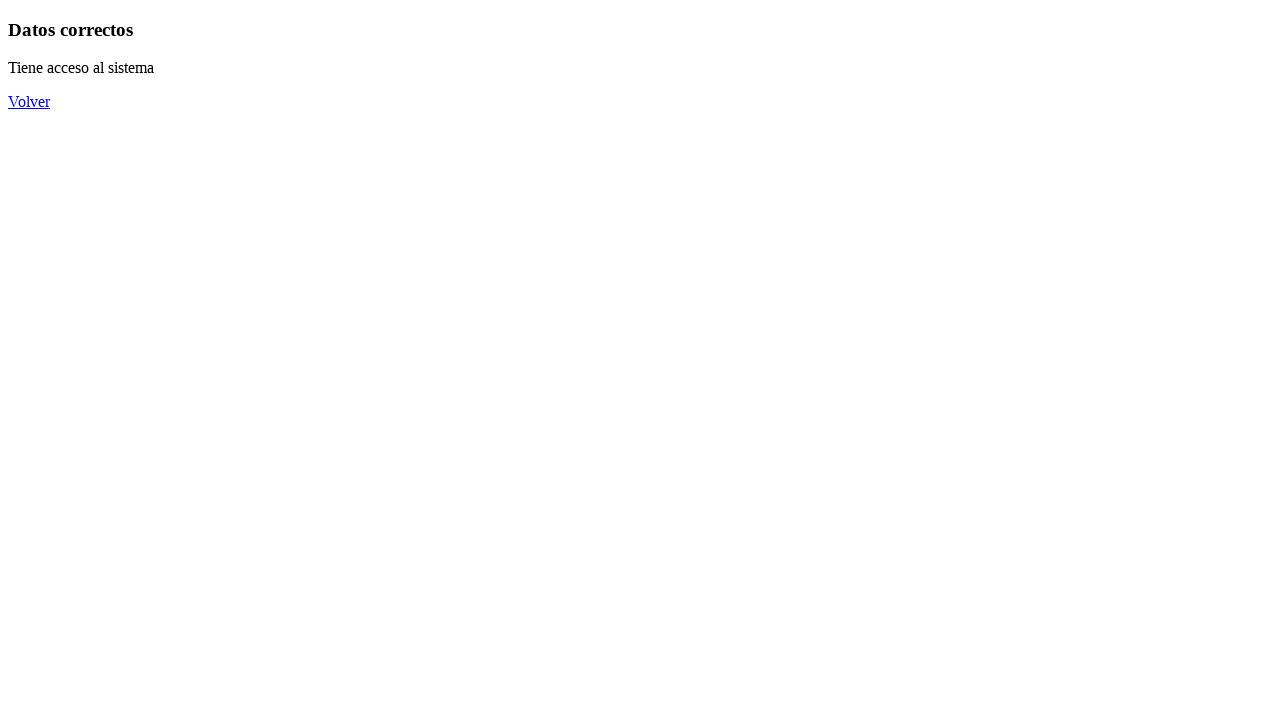